Tests that clicking Hovers link redirects to the Hovers page

Starting URL: https://the-internet.herokuapp.com/

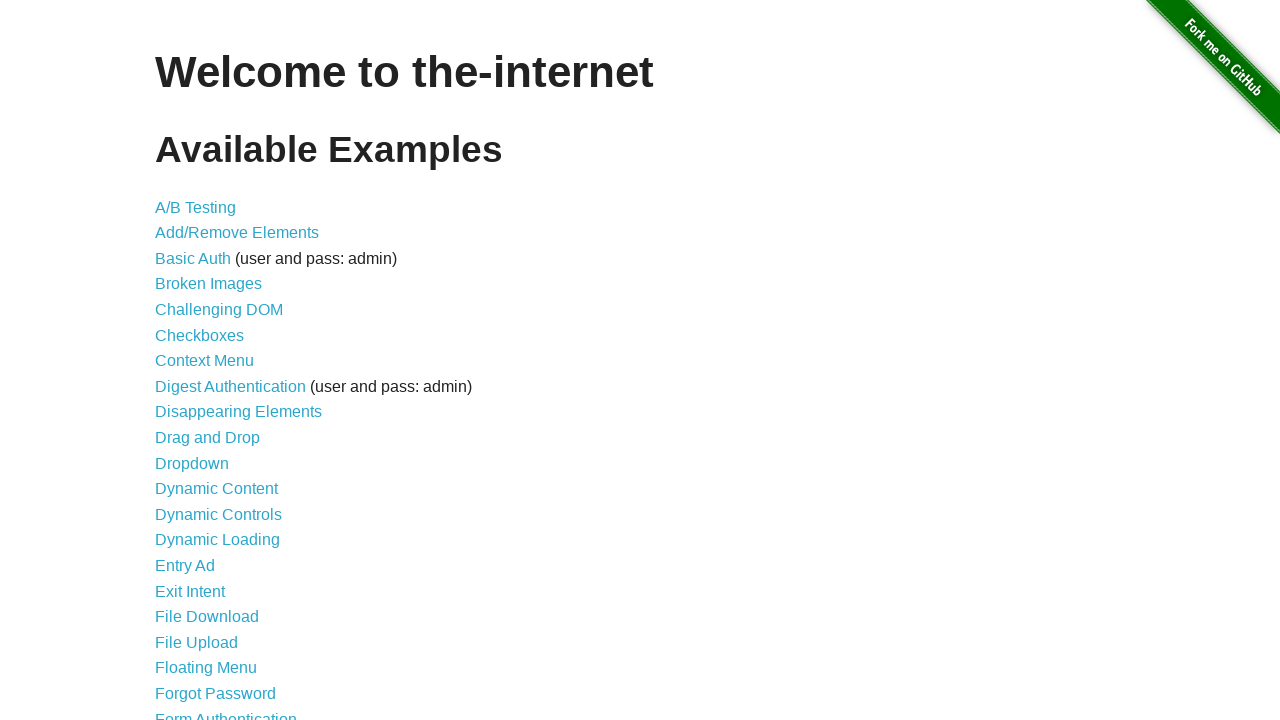

Navigated to the-internet.herokuapp.com homepage
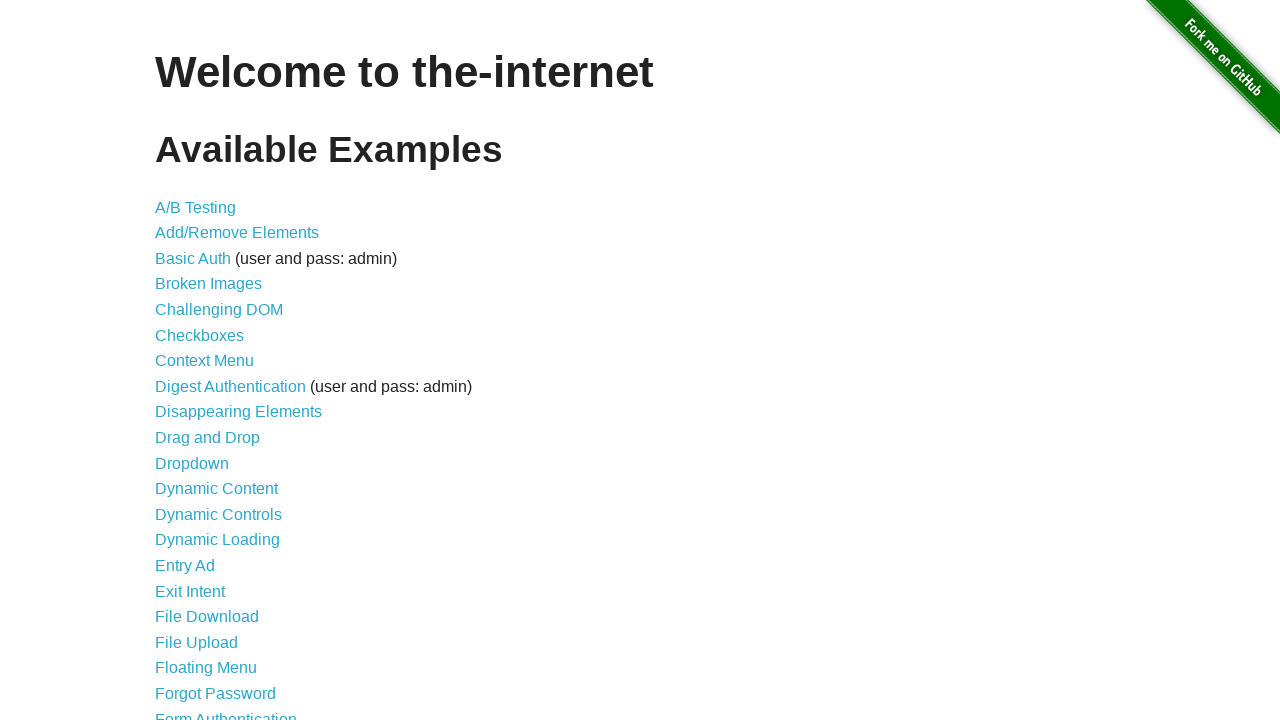

Clicked Hovers link at (180, 360) on a[href='/hovers']
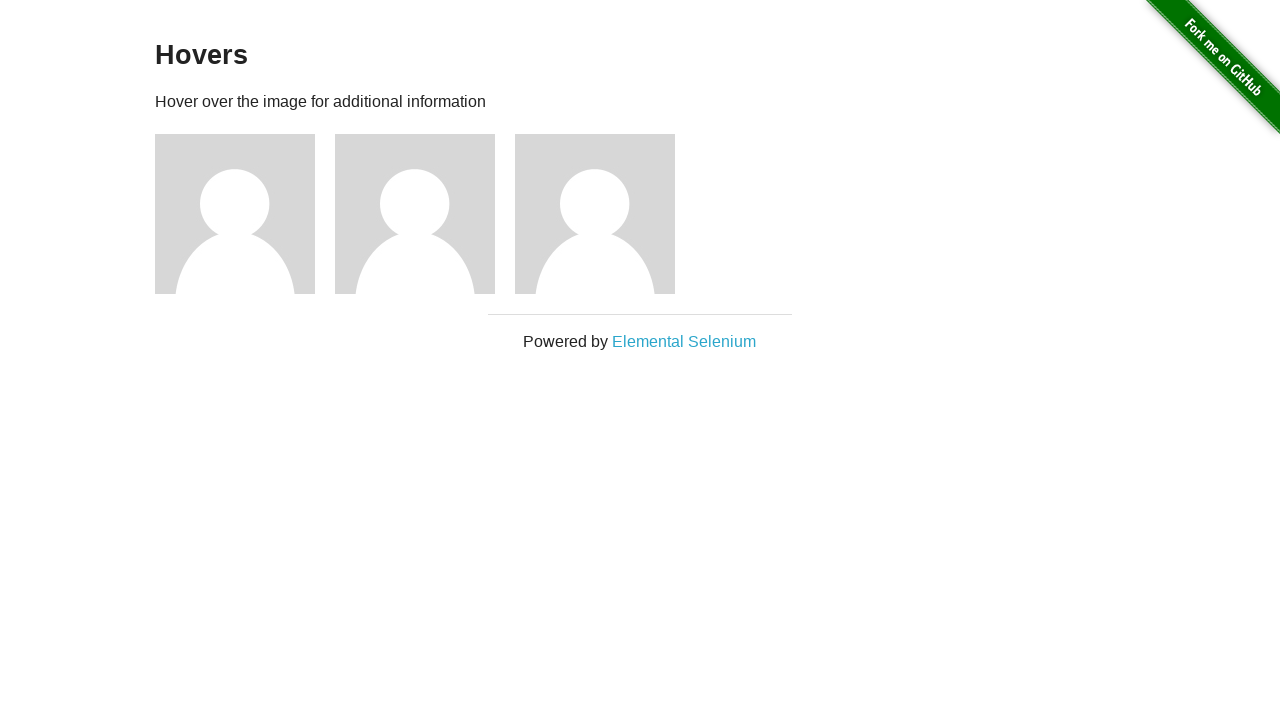

Verified Hovers page header is visible
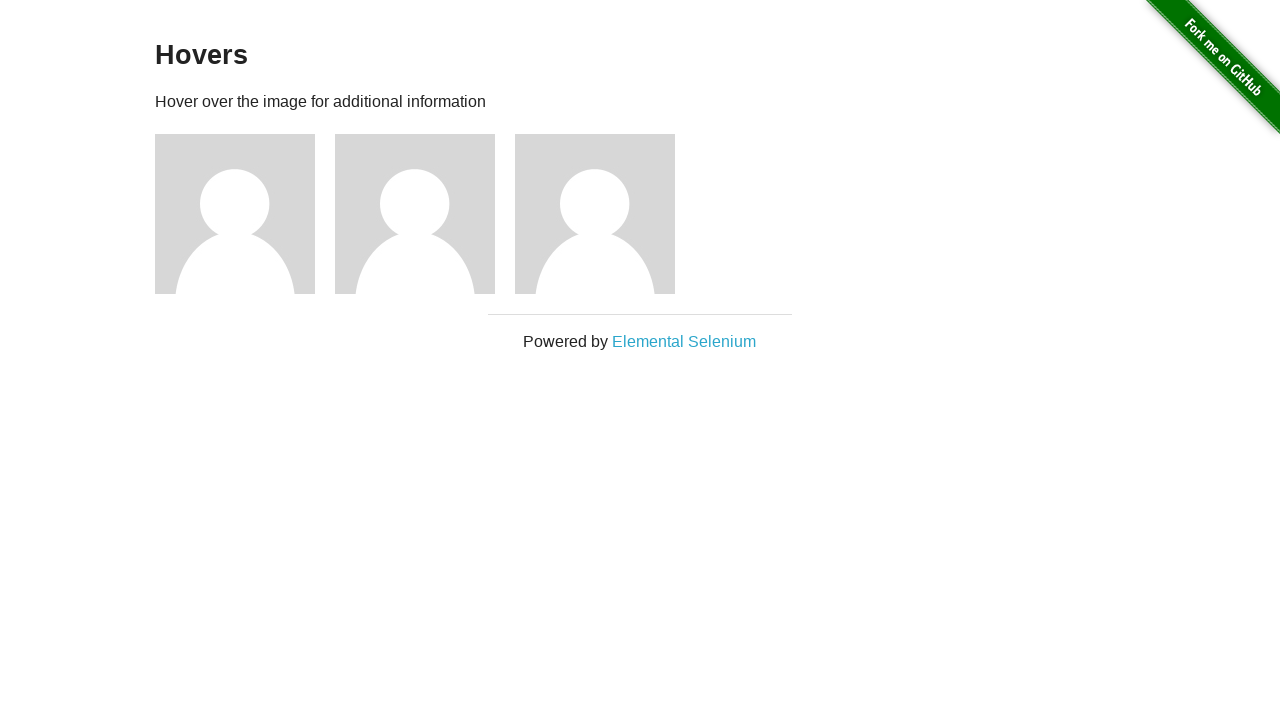

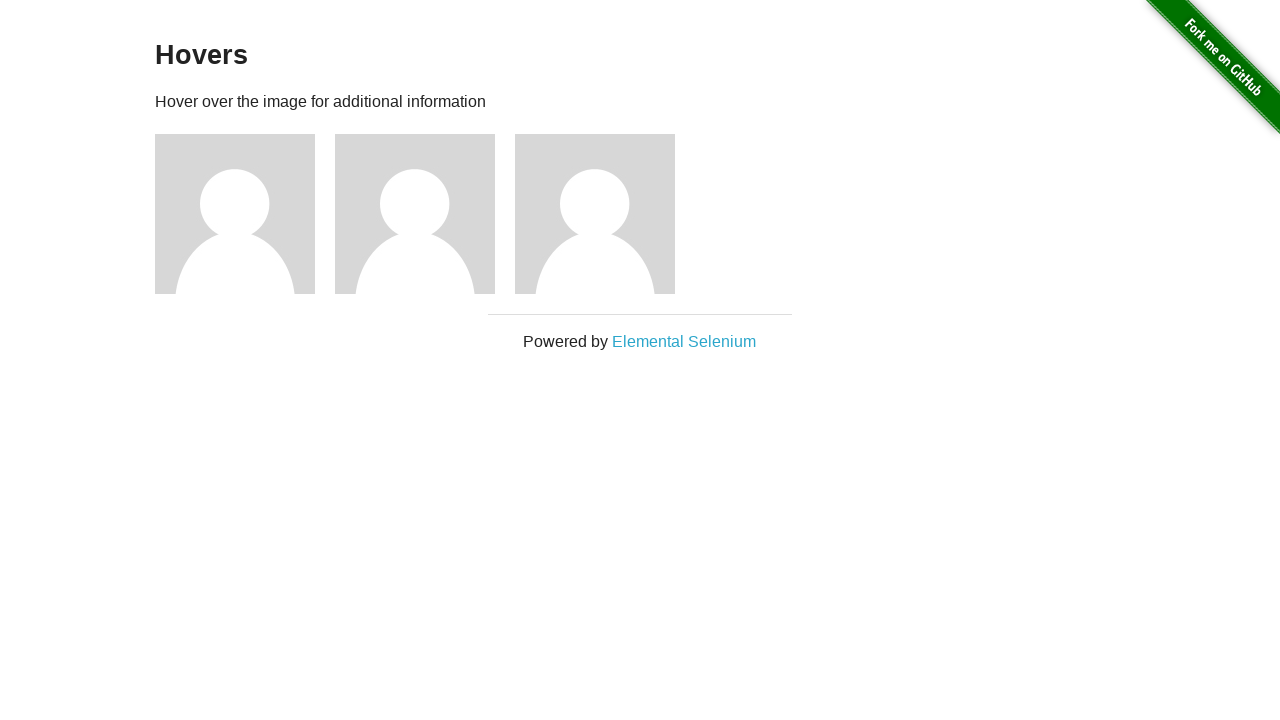